Tests the text box form on DemoQA by filling in full name, email, current address, and permanent address fields, then submitting and verifying the output

Starting URL: https://demoqa.com/text-box

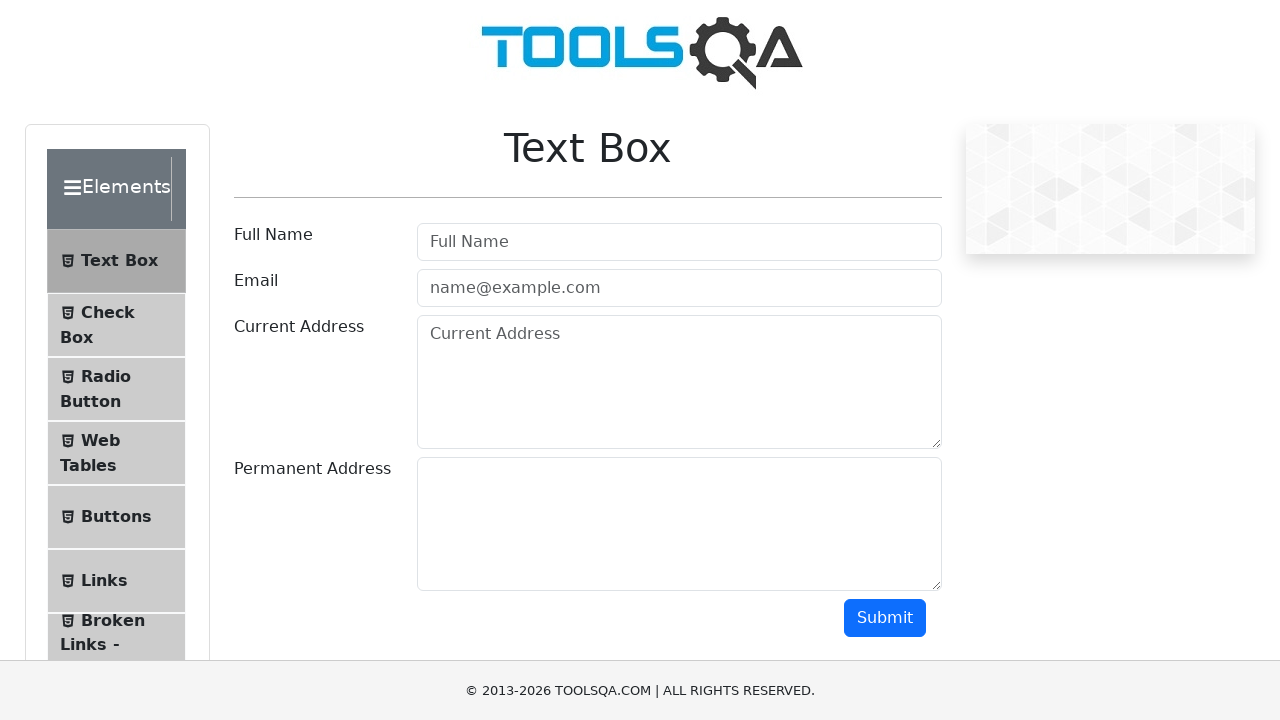

Filled full name field with 'Ivanov Ivan Ivanovich' on input#userName
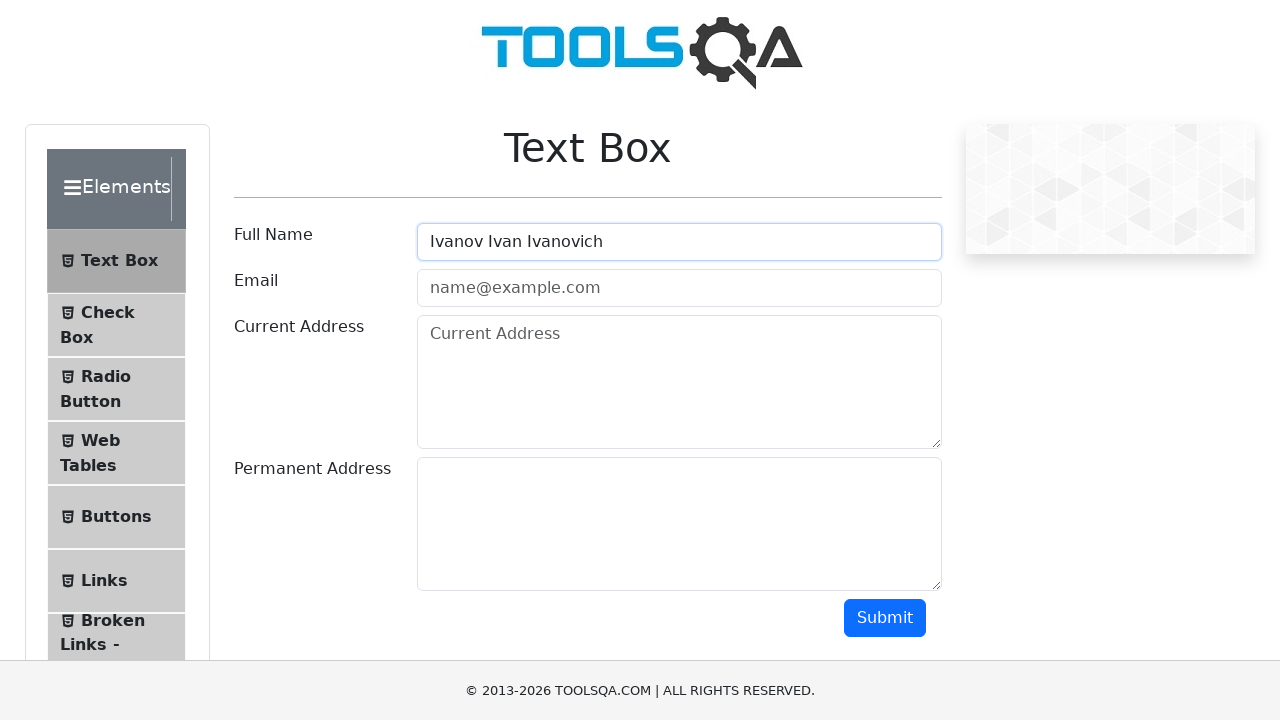

Filled email field with 'ivanovii@test.ru' on input#userEmail
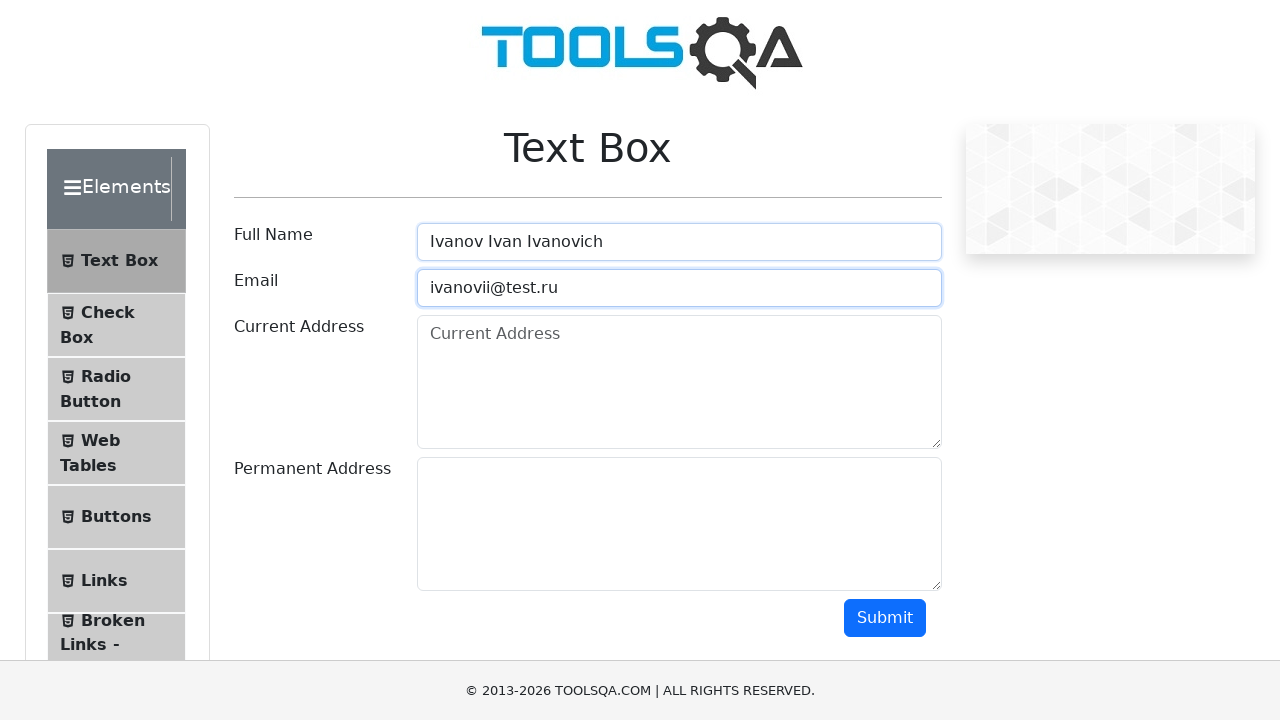

Filled current address field on textarea#currentAddress
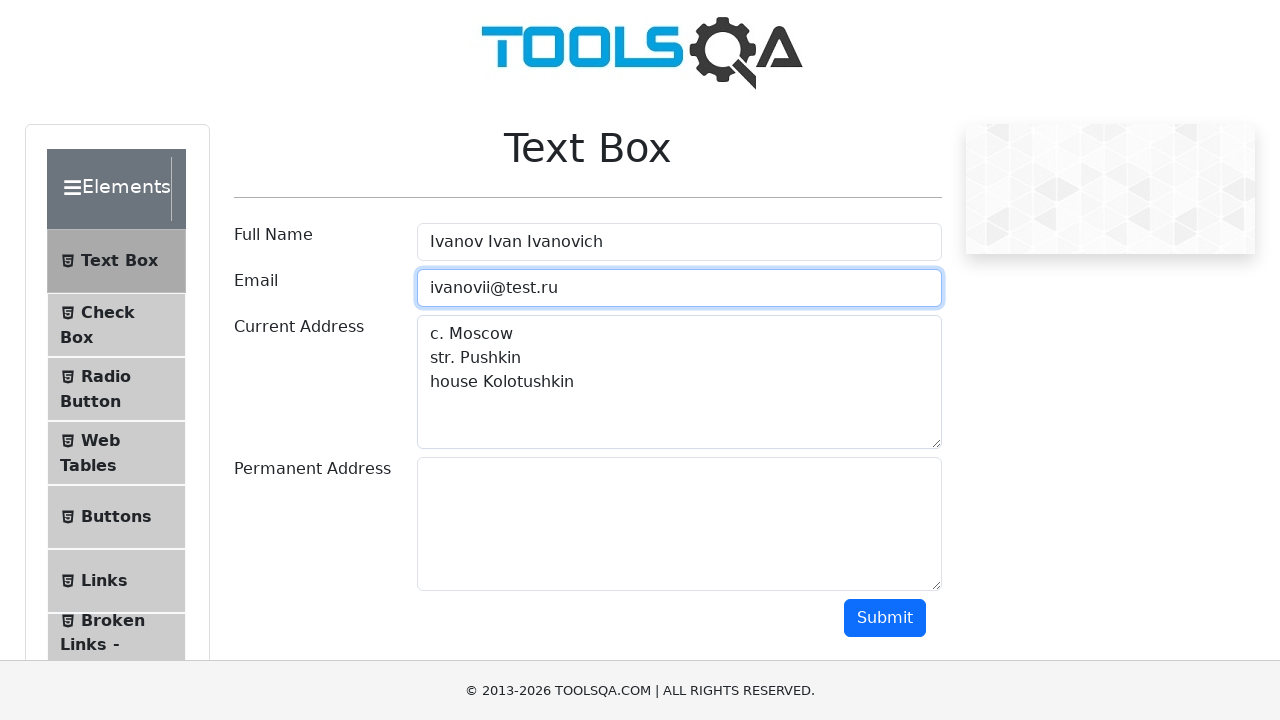

Filled permanent address field on textarea#permanentAddress
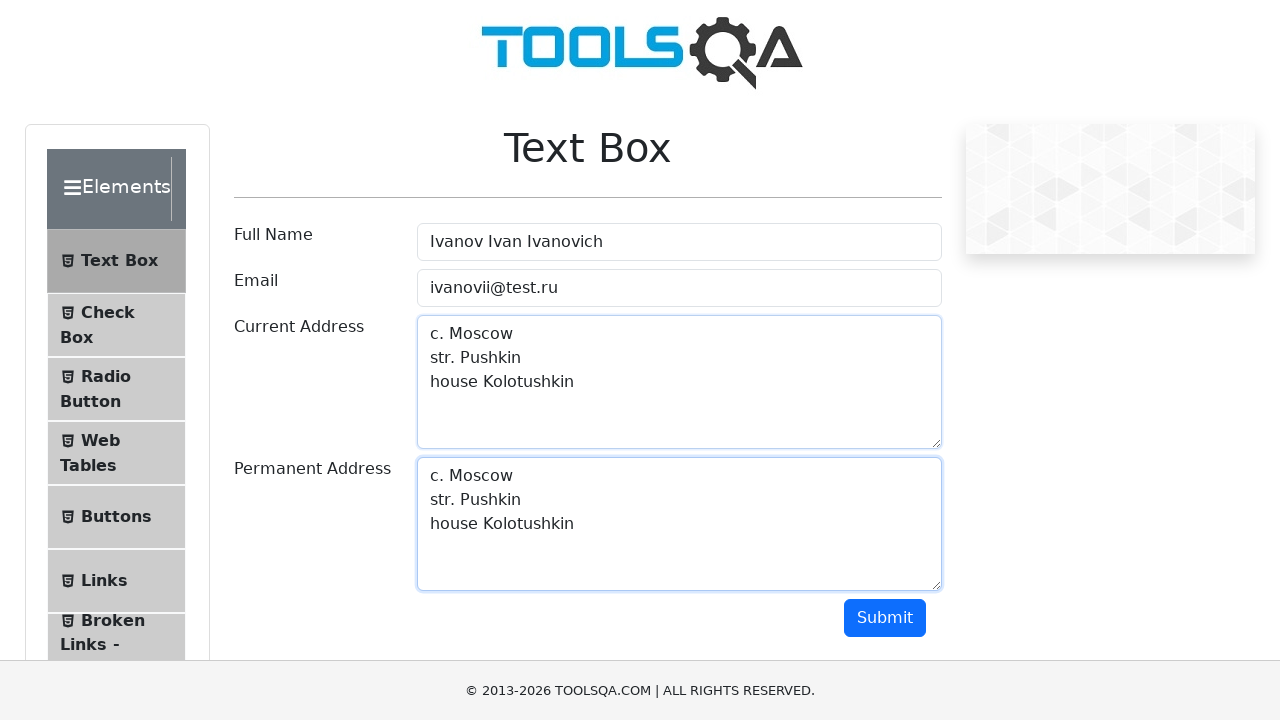

Clicked submit button at (885, 618) on button#submit
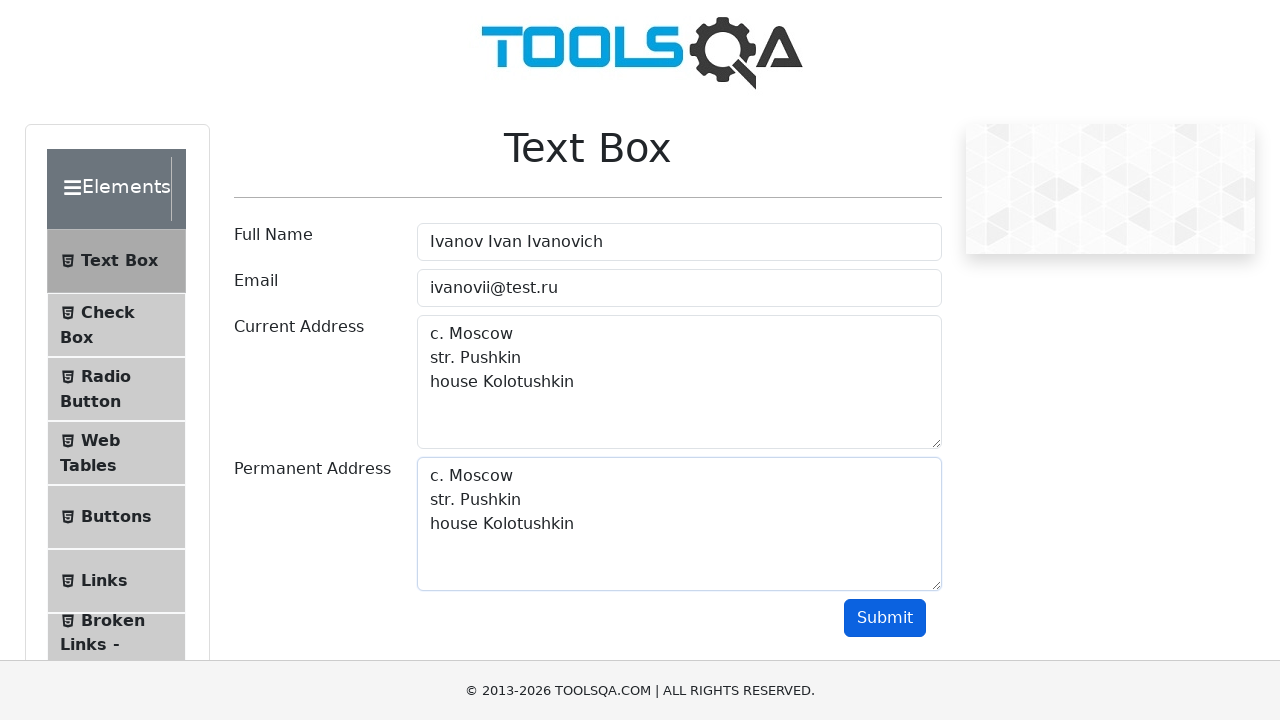

Output section loaded with name field visible
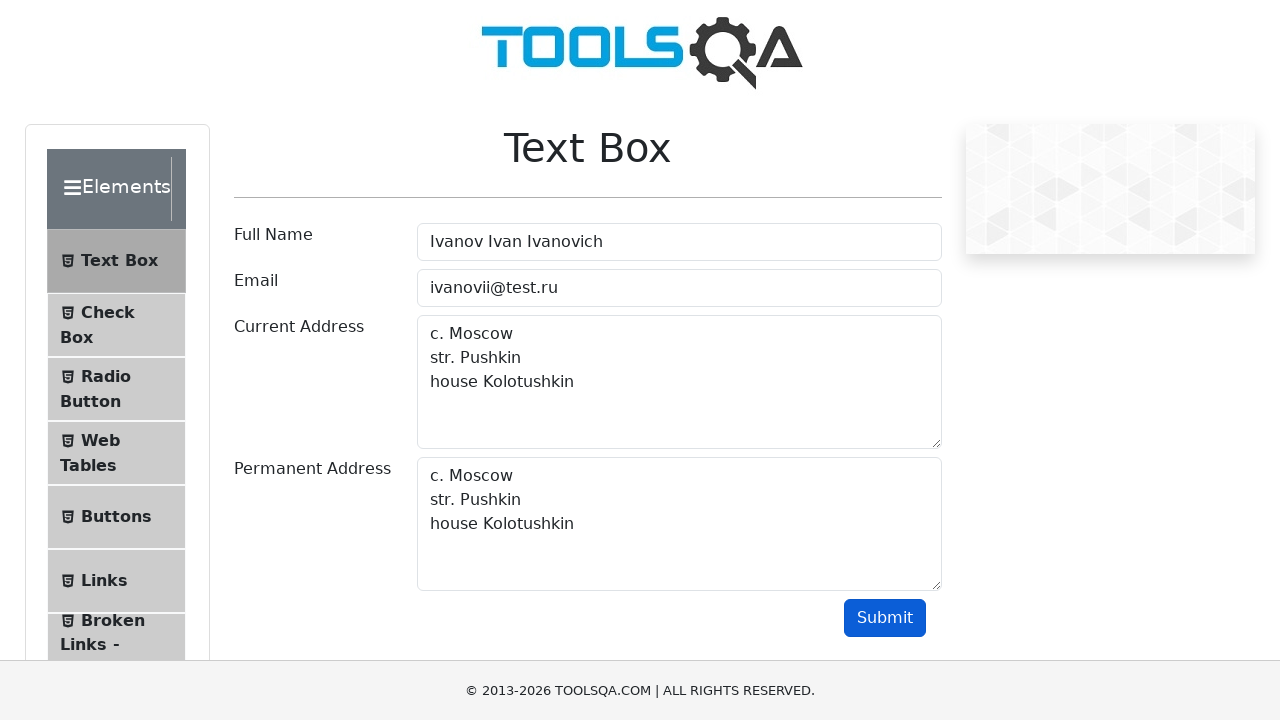

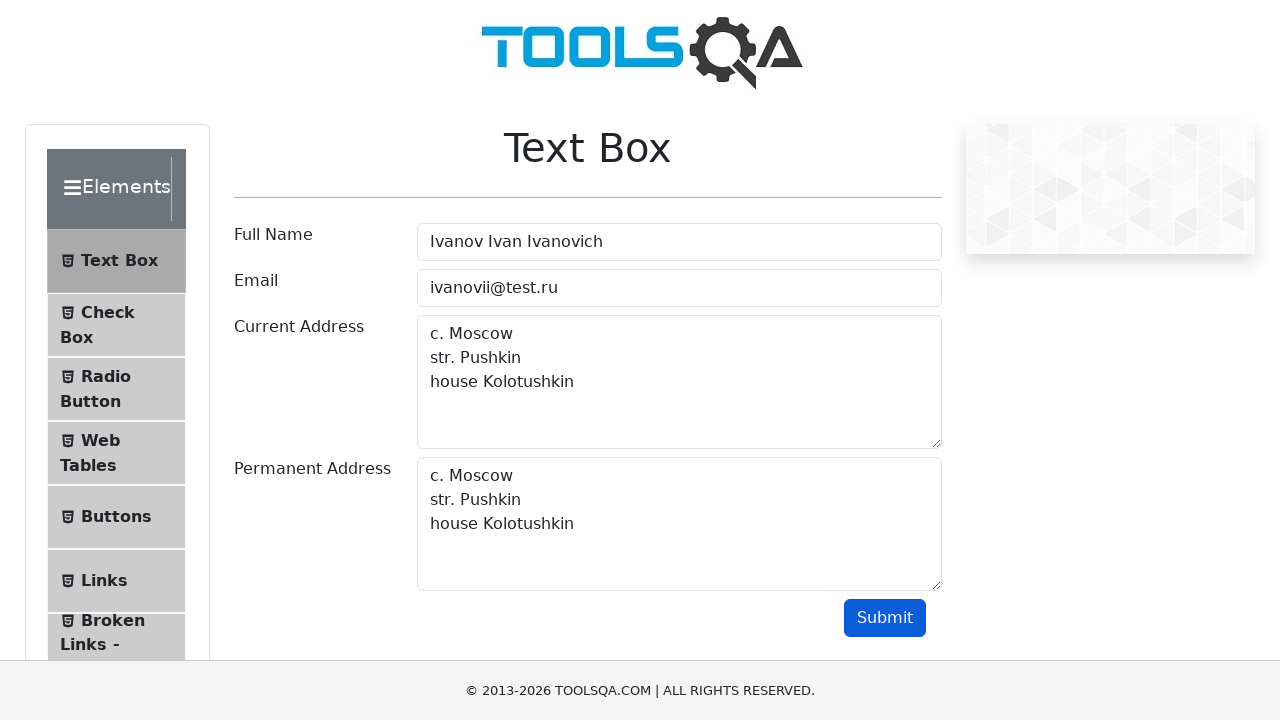